Tests navigation on Yahoo Japan weather page by scrolling to different sections (2-day index, today's pinpoint forecast, search text field) and typing a test query in the search box.

Starting URL: https://weather.yahoo.co.jp/weather/13/4410/13102.html

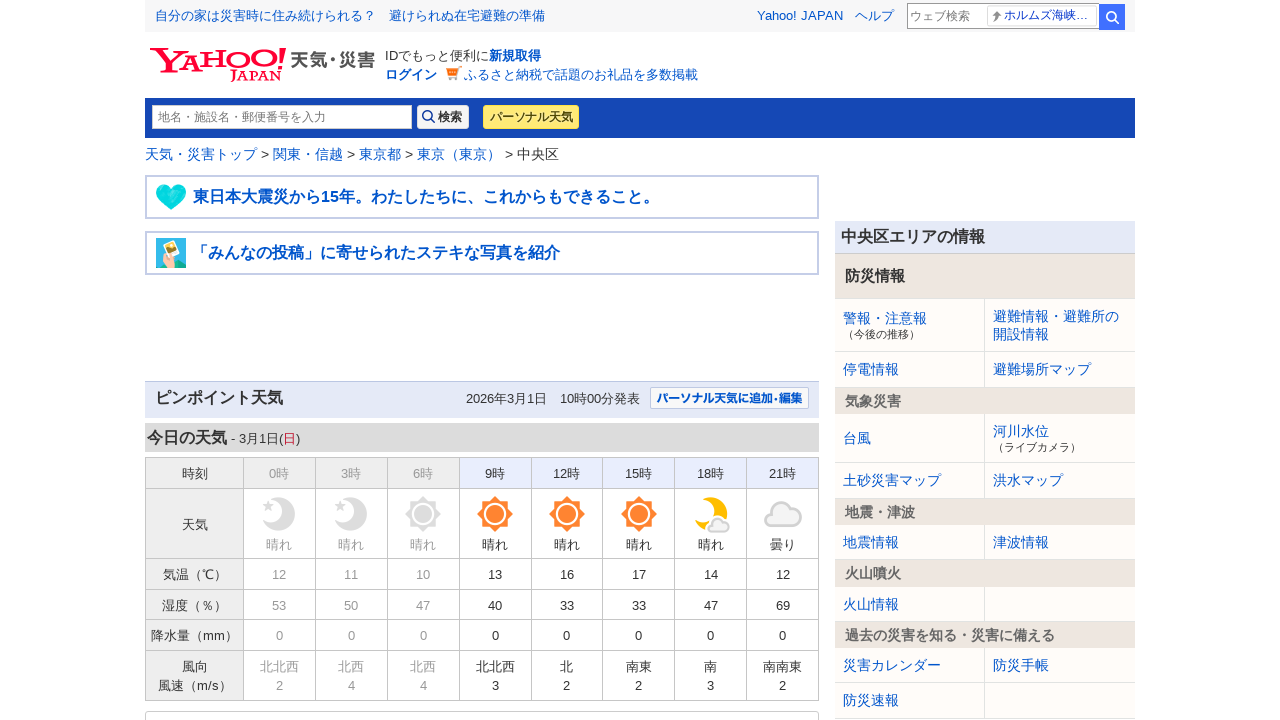

Scrolled to 2-day index section
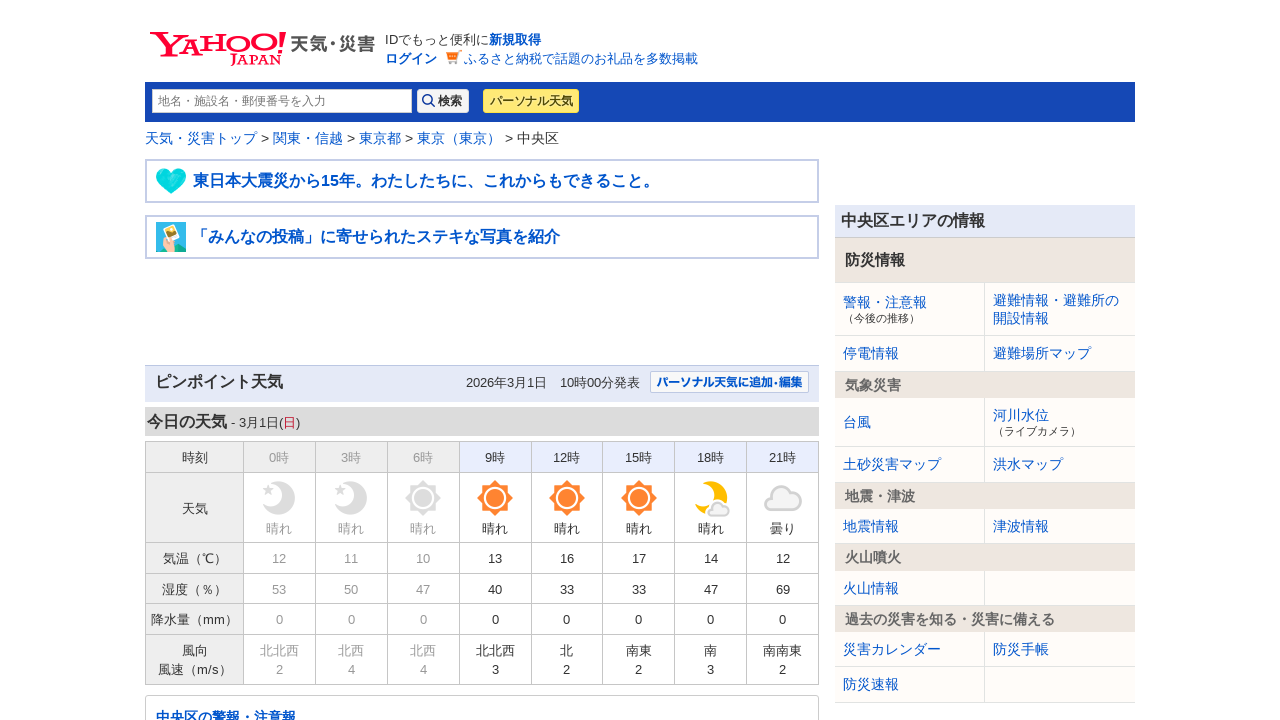

Waited 2 seconds for 2-day index section to fully display
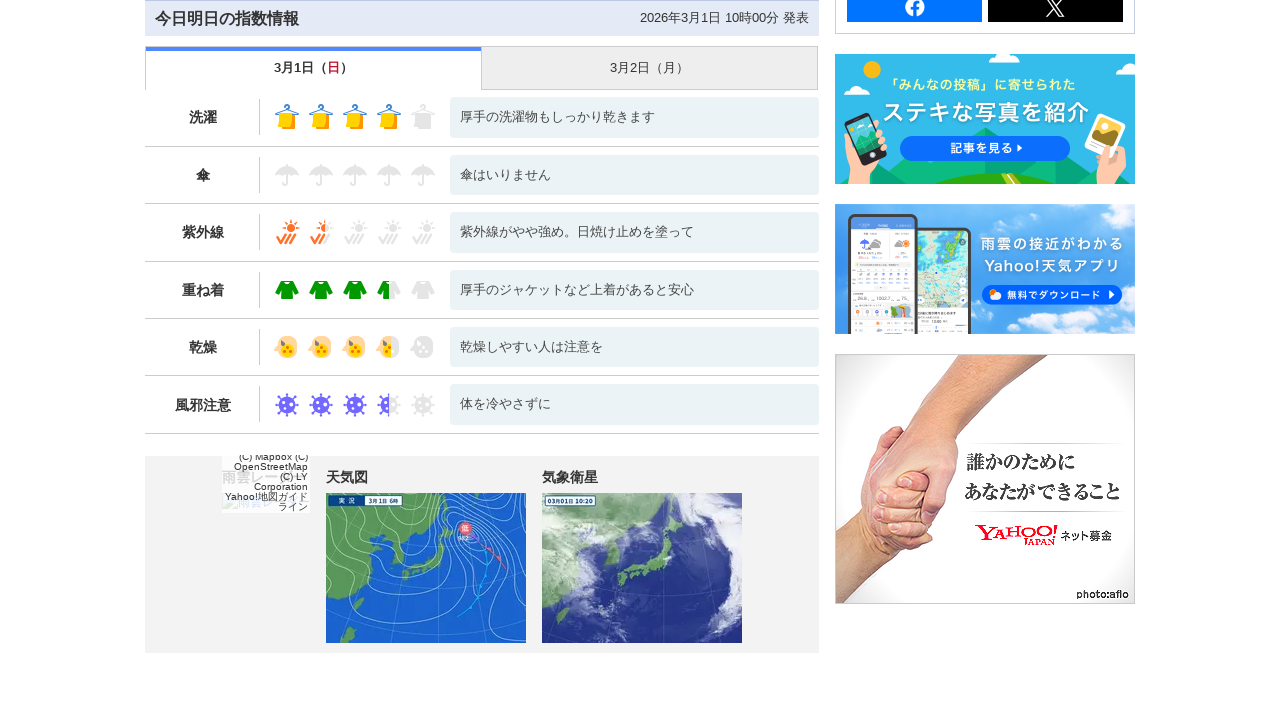

Scrolled to today's pinpoint forecast section
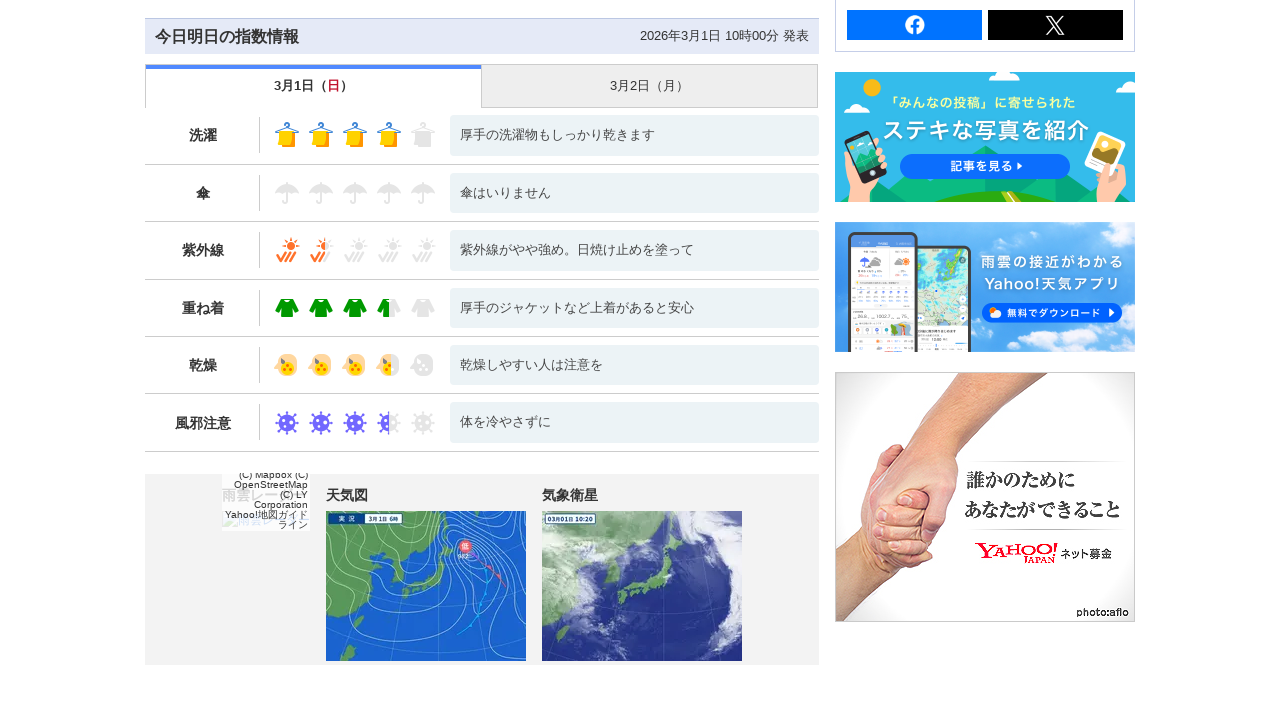

Waited 2 seconds for pinpoint forecast section to fully display
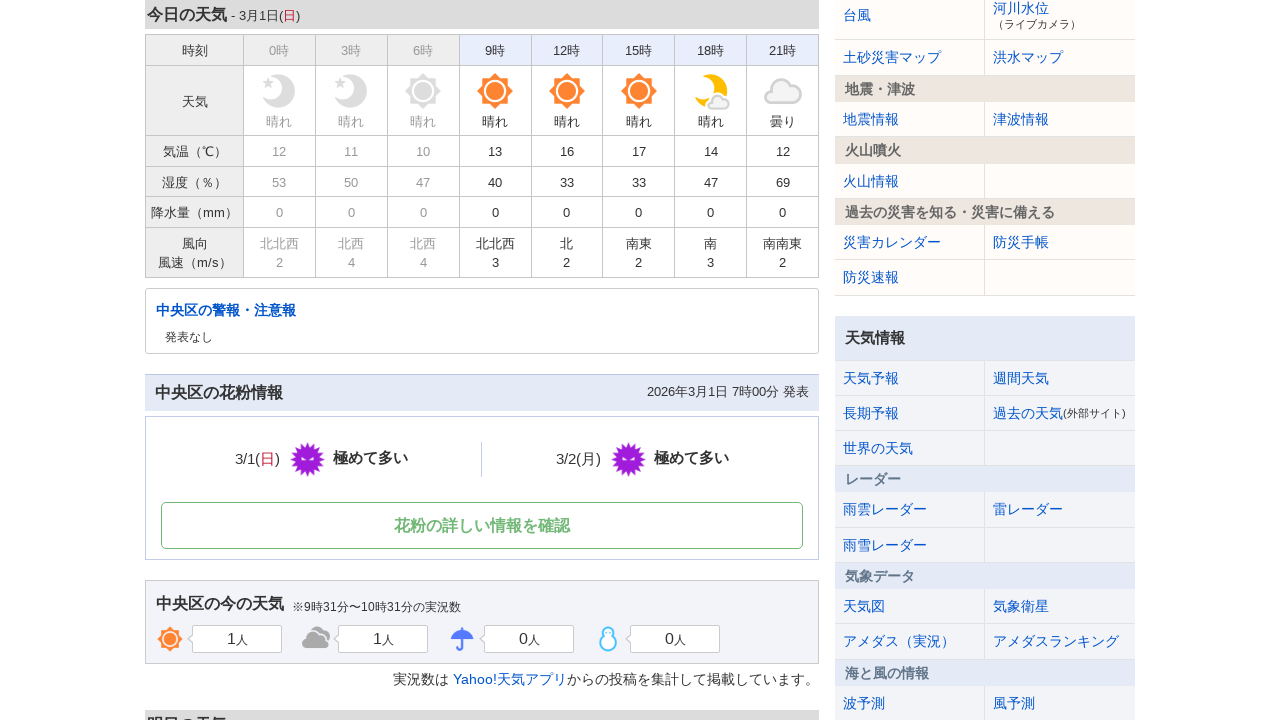

Scrolled to search text field
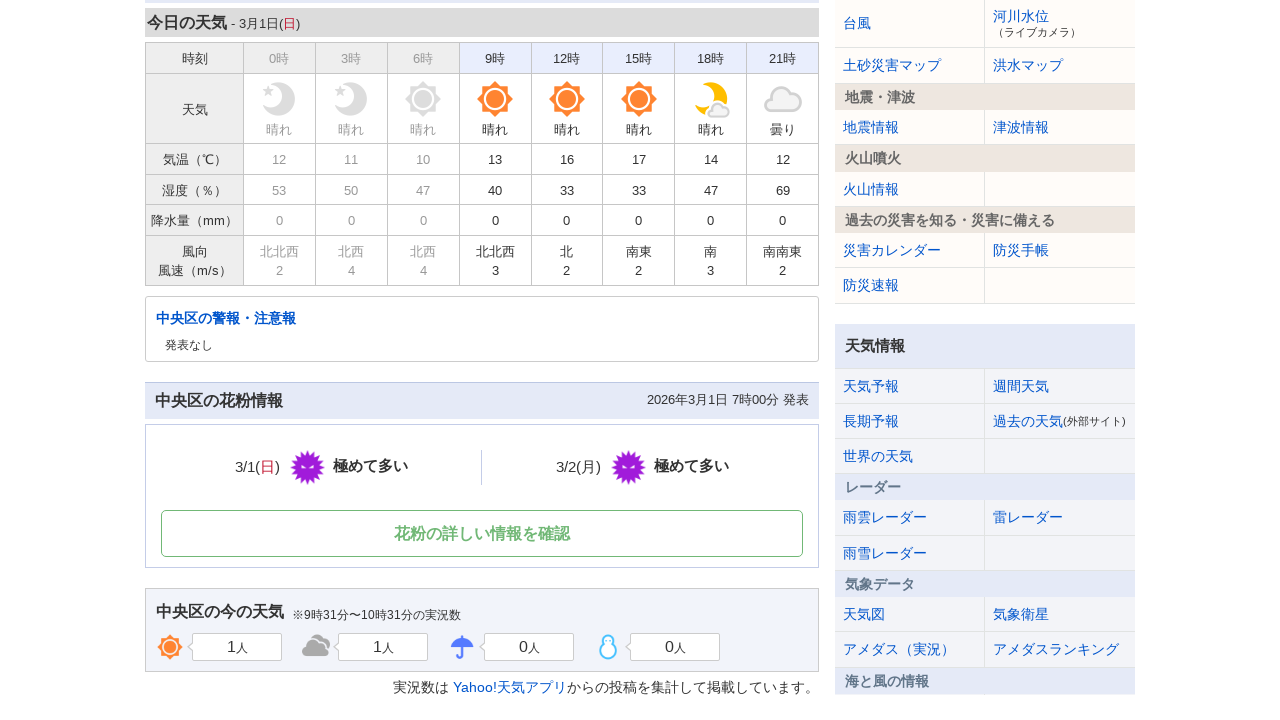

Clicked on search field at (282, 117) on #searchText
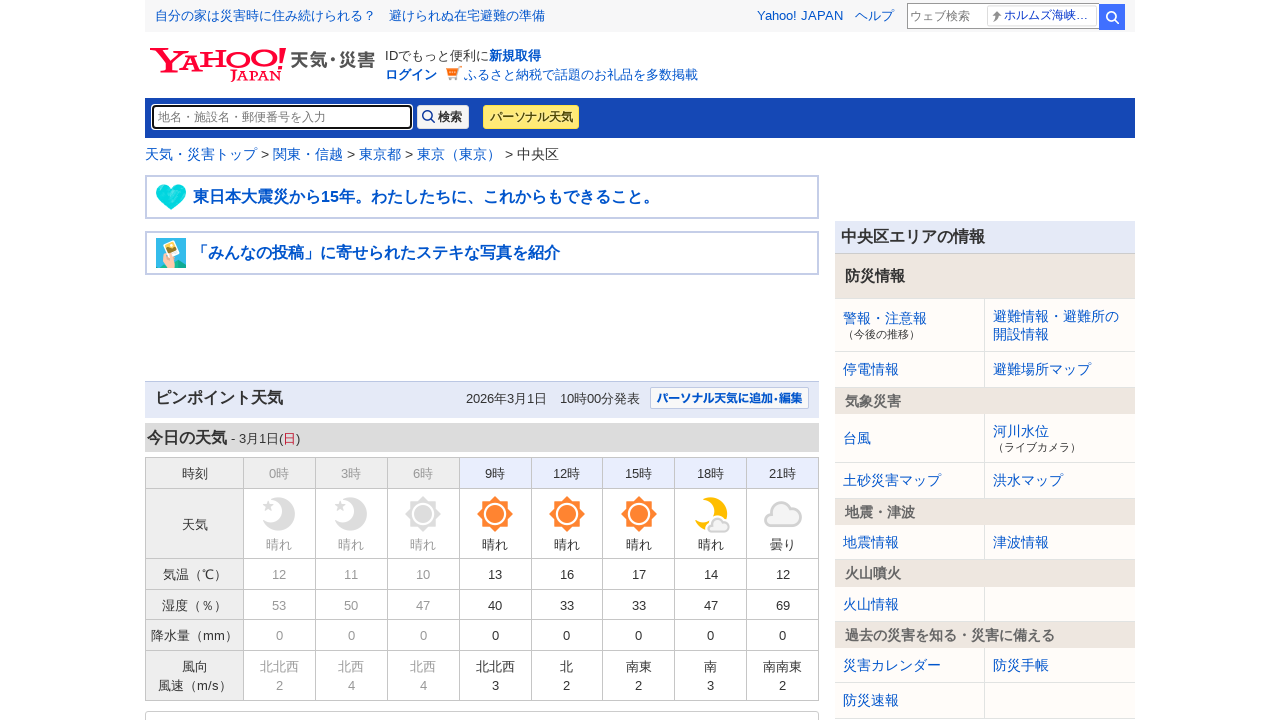

Typed test query '文字入力のテスト' in search field on #searchText
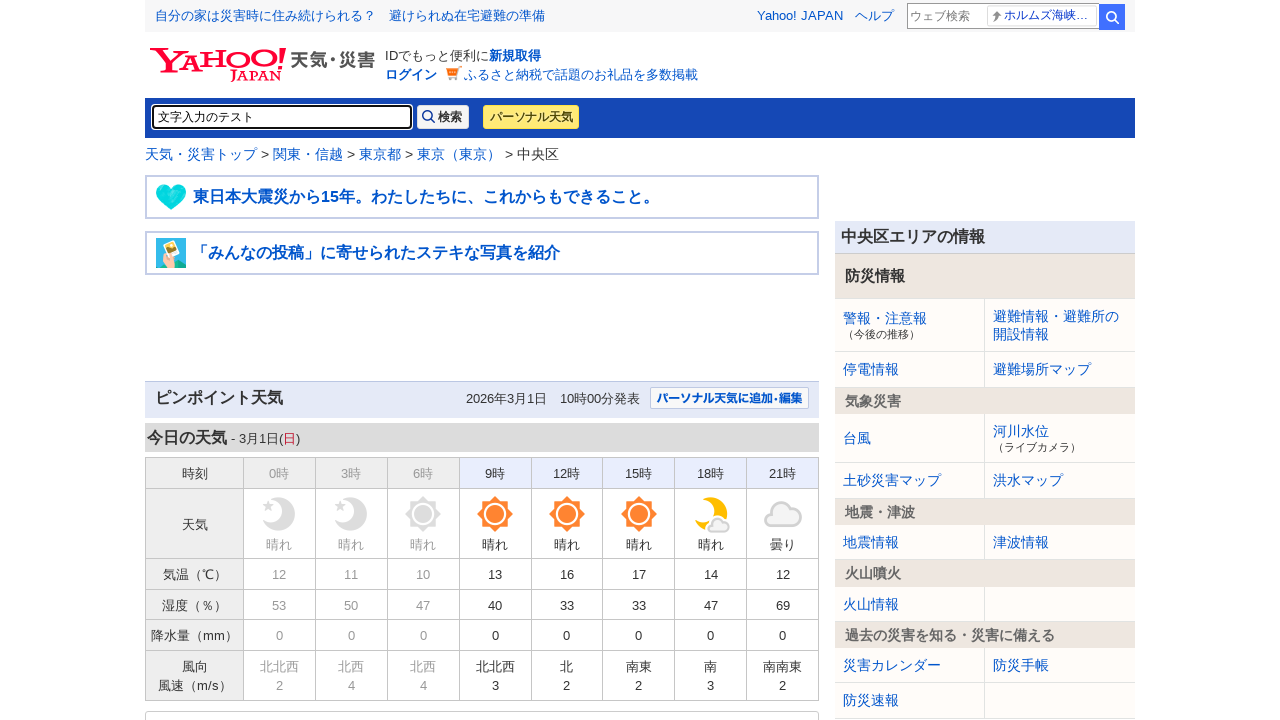

Waited 2 seconds after typing in search field
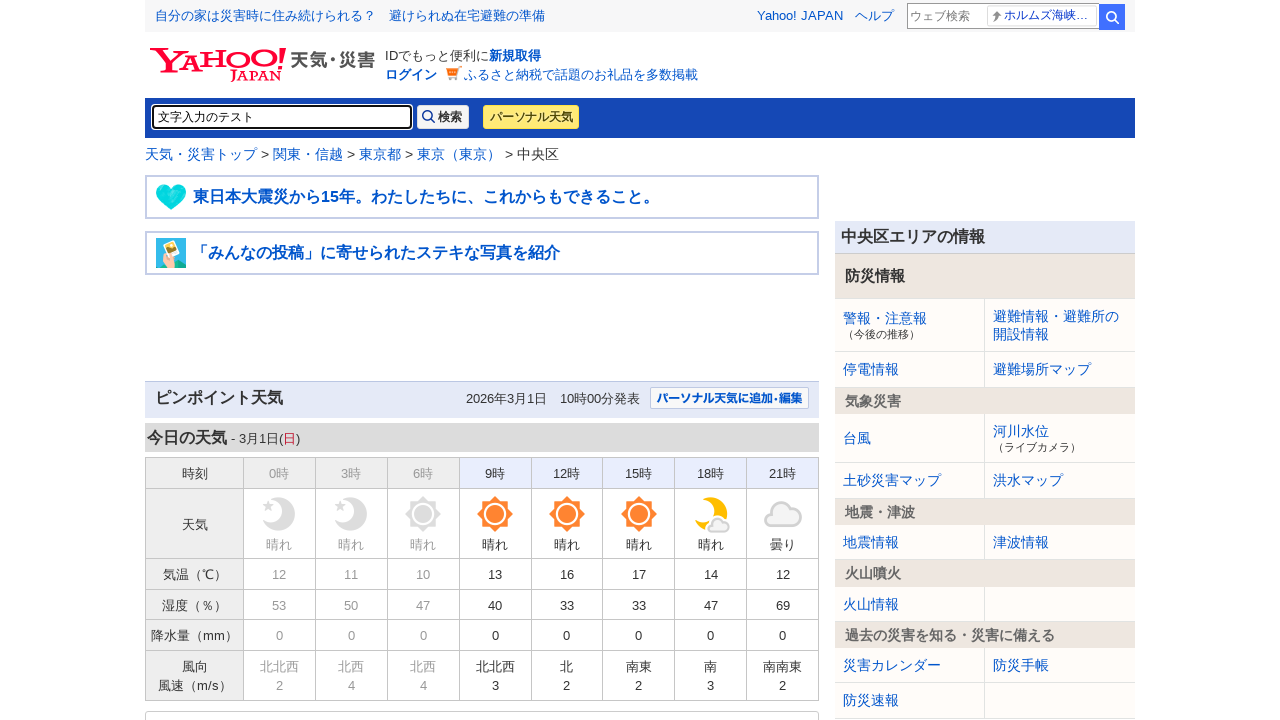

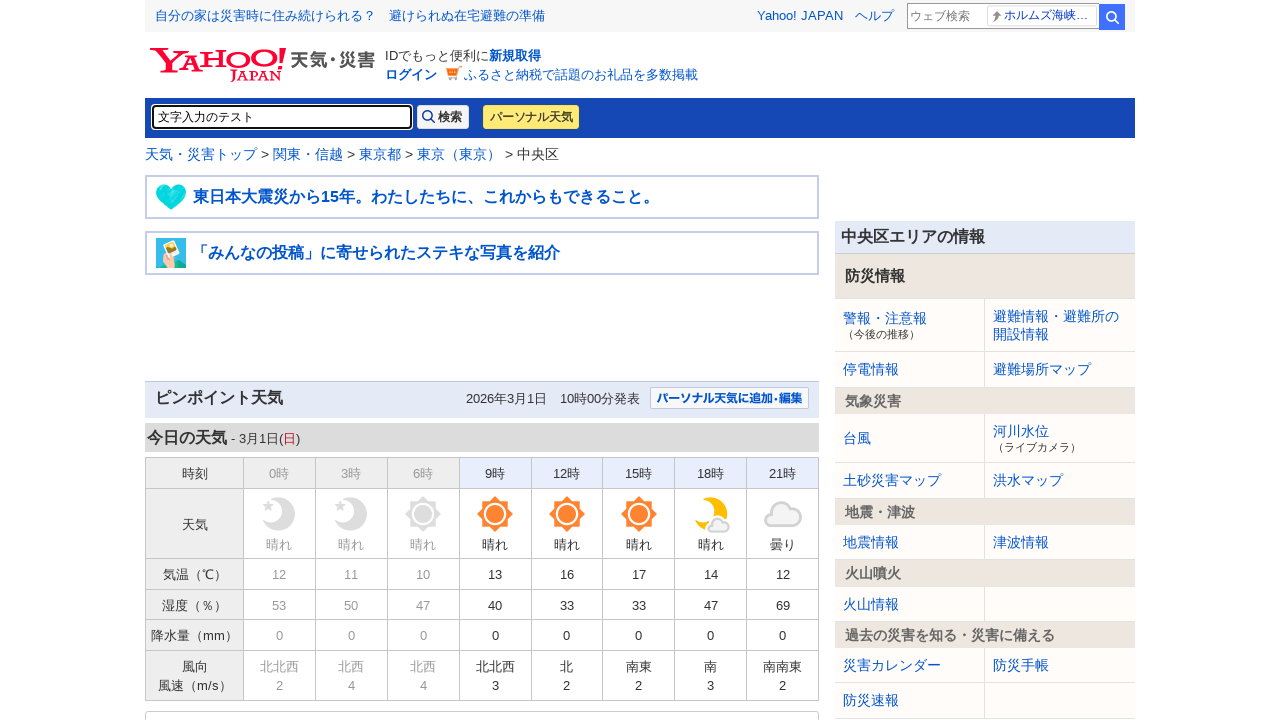